Tests different types of JavaScript alerts (simple, confirm, and prompt) by triggering them and interacting with the alert dialogs

Starting URL: https://demoqa.com/alerts/

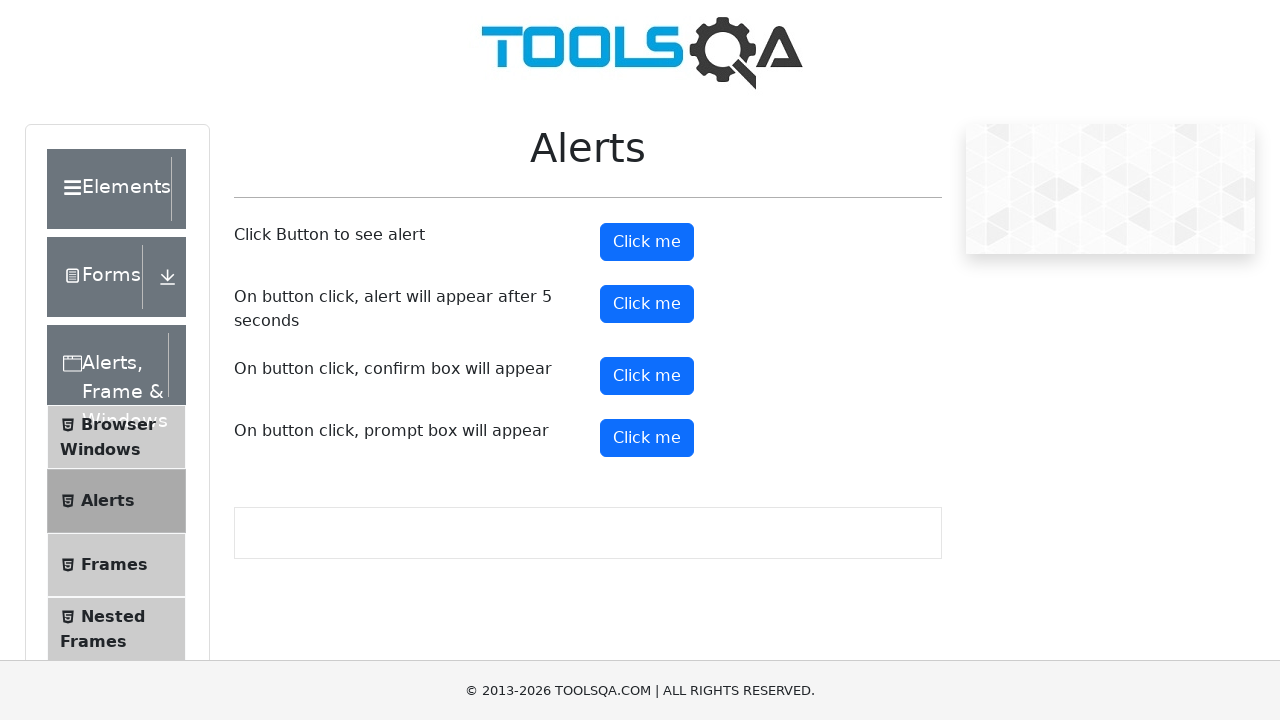

Clicked simple alert button at (647, 242) on #alertButton
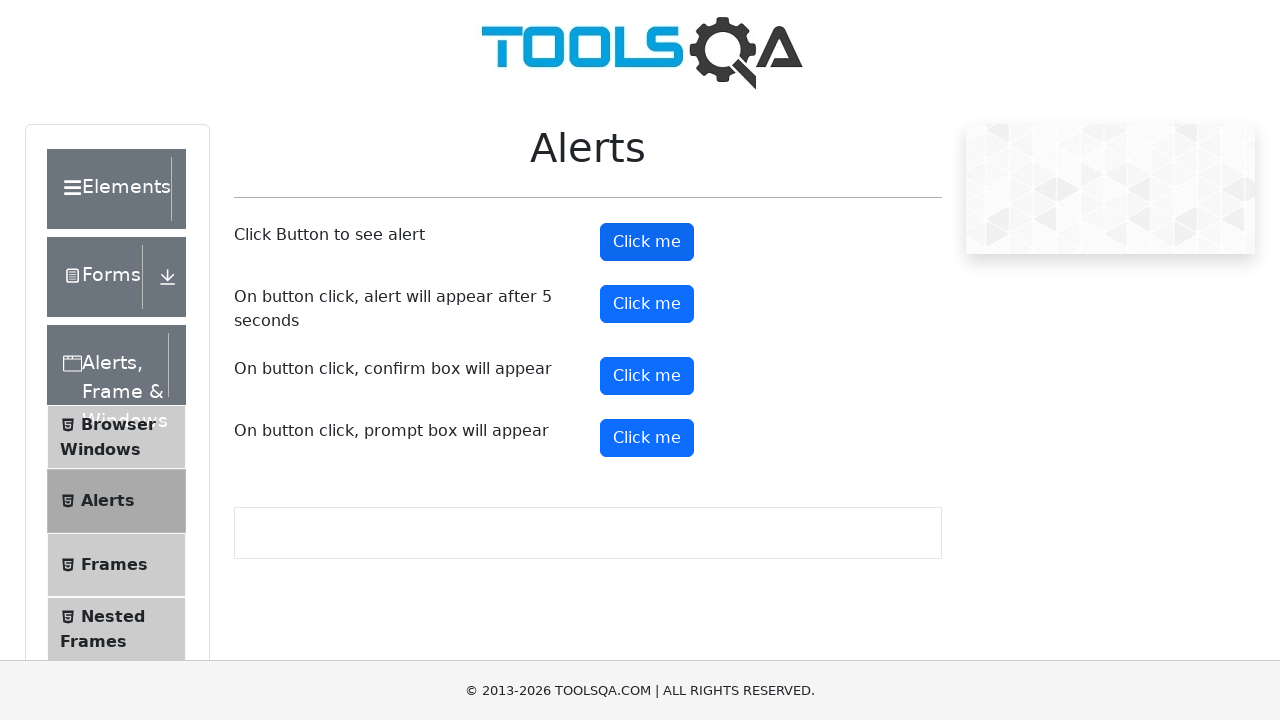

Set up handler to accept simple alert dialog
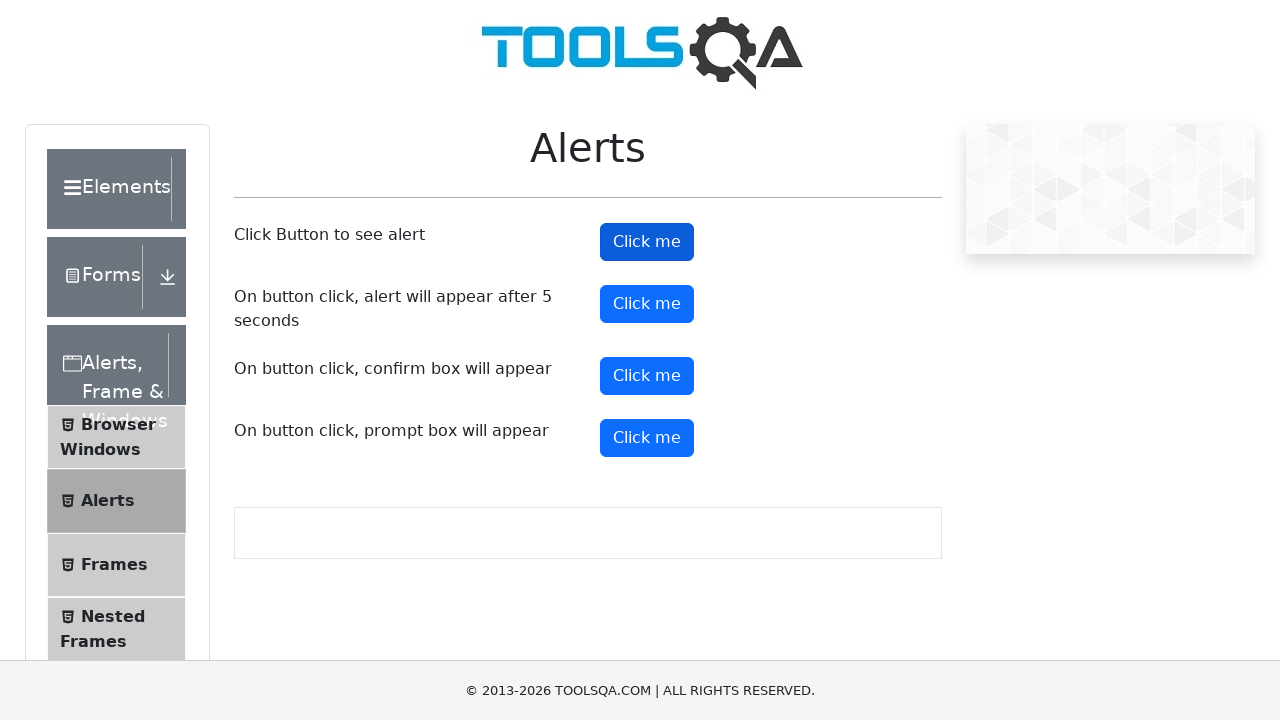

Clicked confirm alert button at (647, 376) on #confirmButton
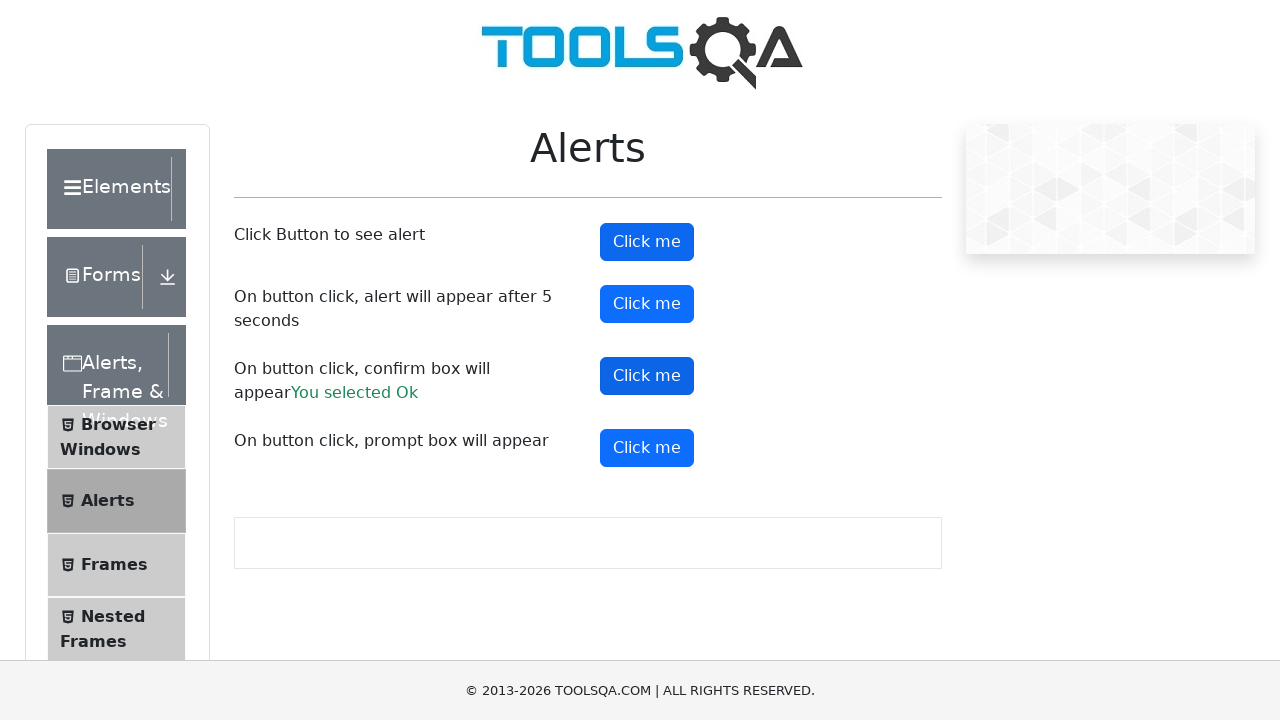

Set up handler to dismiss confirm alert dialog
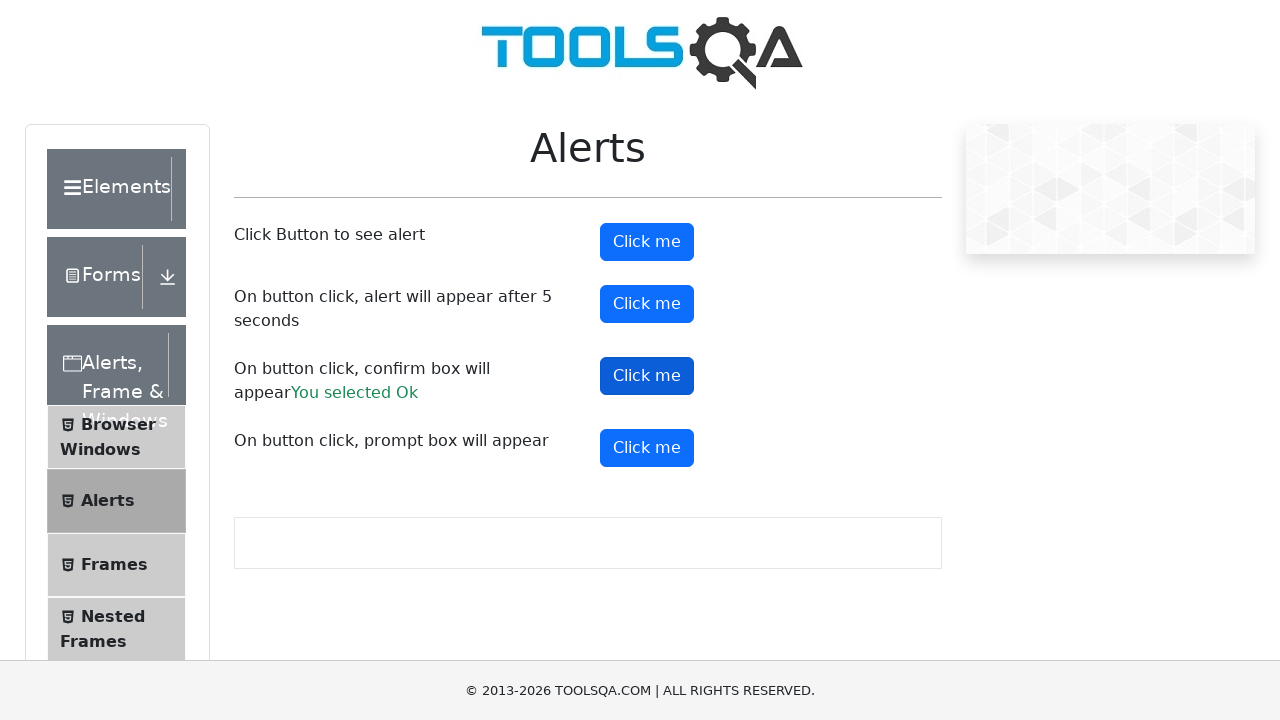

Clicked prompt alert button at (647, 448) on #promtButton
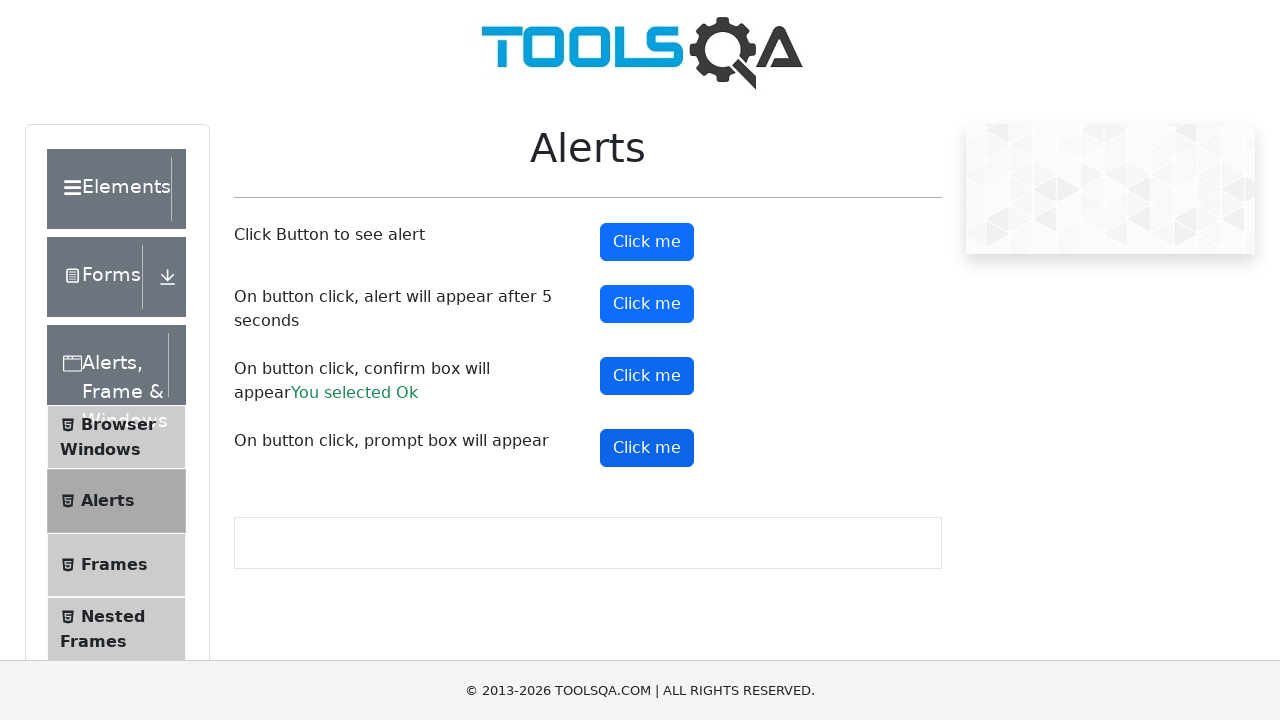

Set up handler to dismiss prompt alert dialog
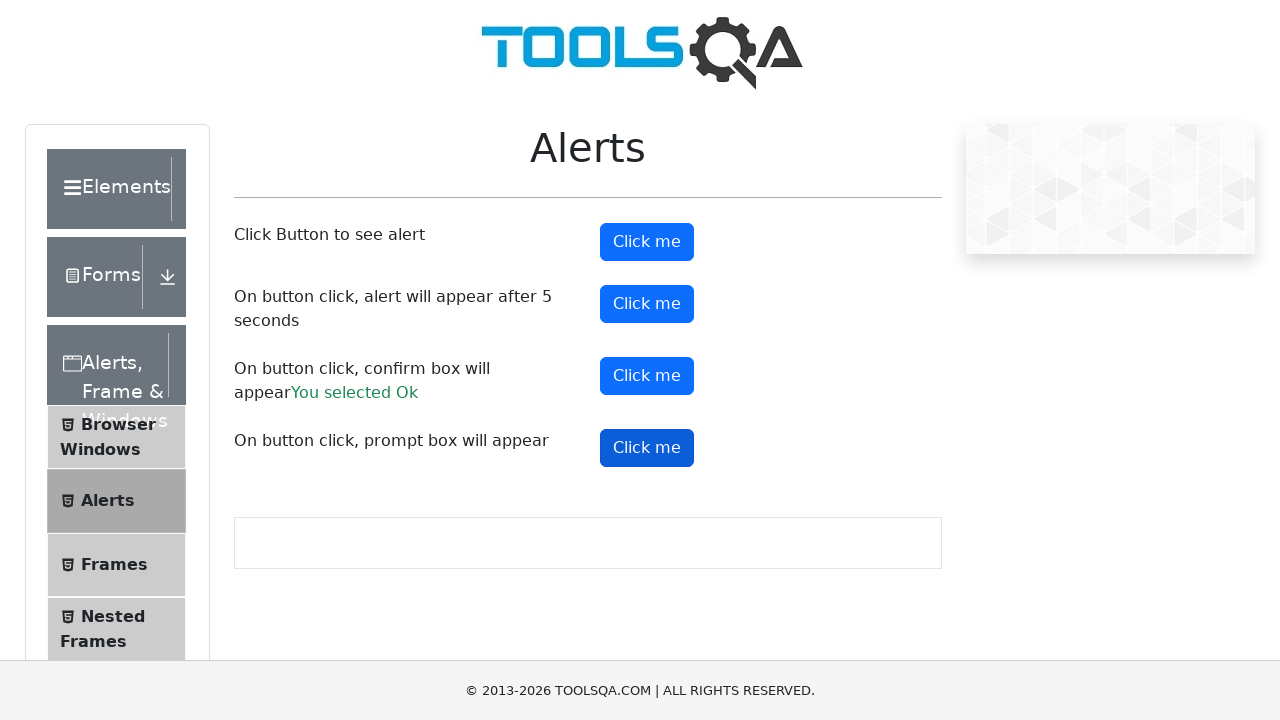

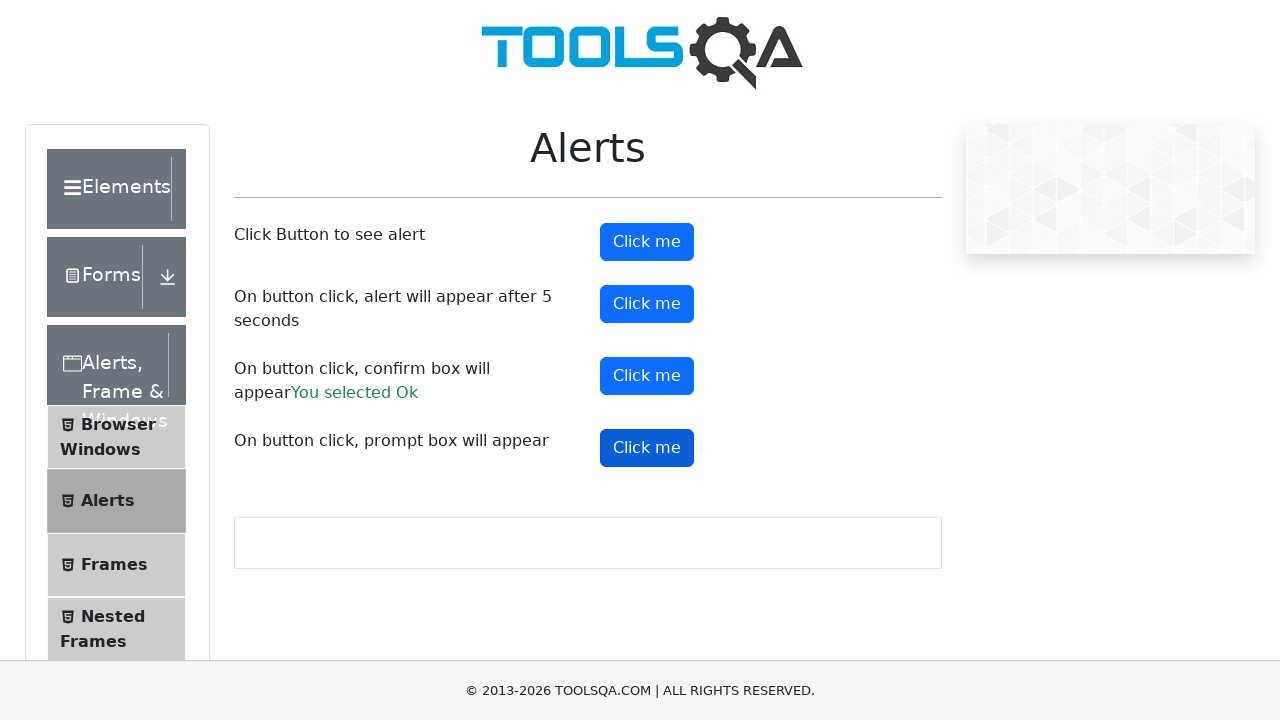